Tests sending a space key press to a specific element and verifies the result text displays the correct key pressed

Starting URL: http://the-internet.herokuapp.com/key_presses

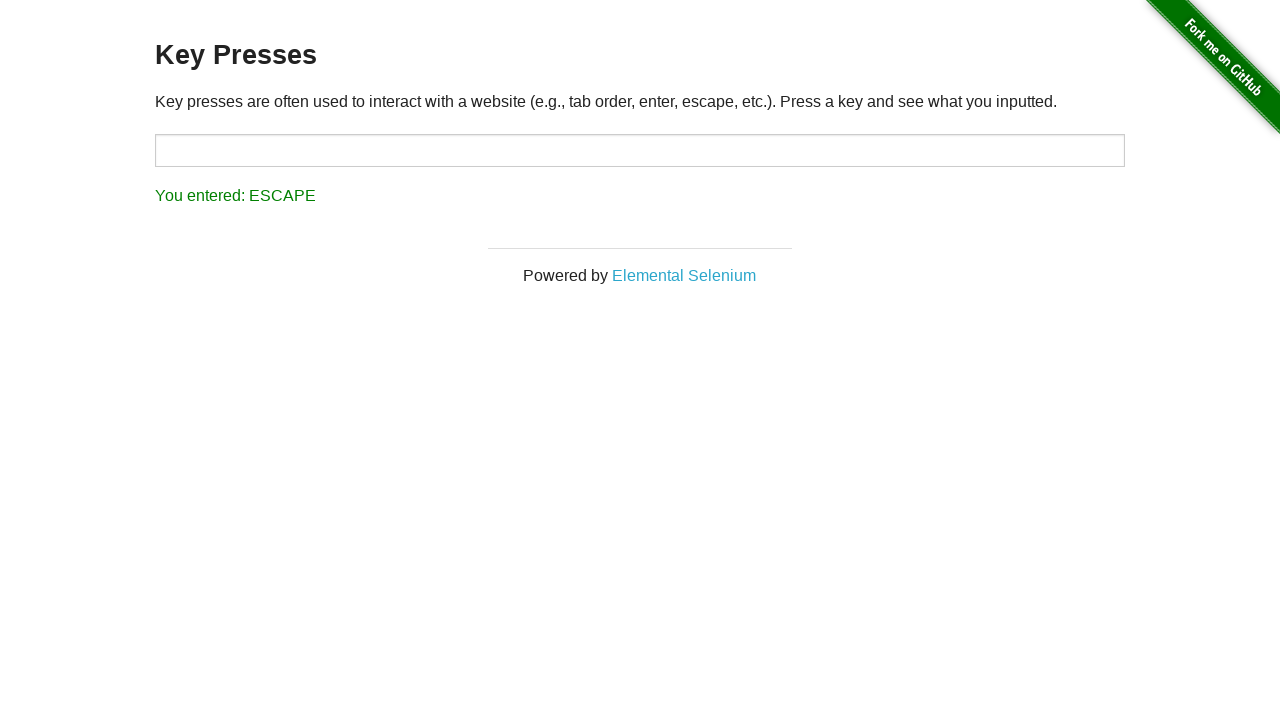

Sent Space key press to target element on #target
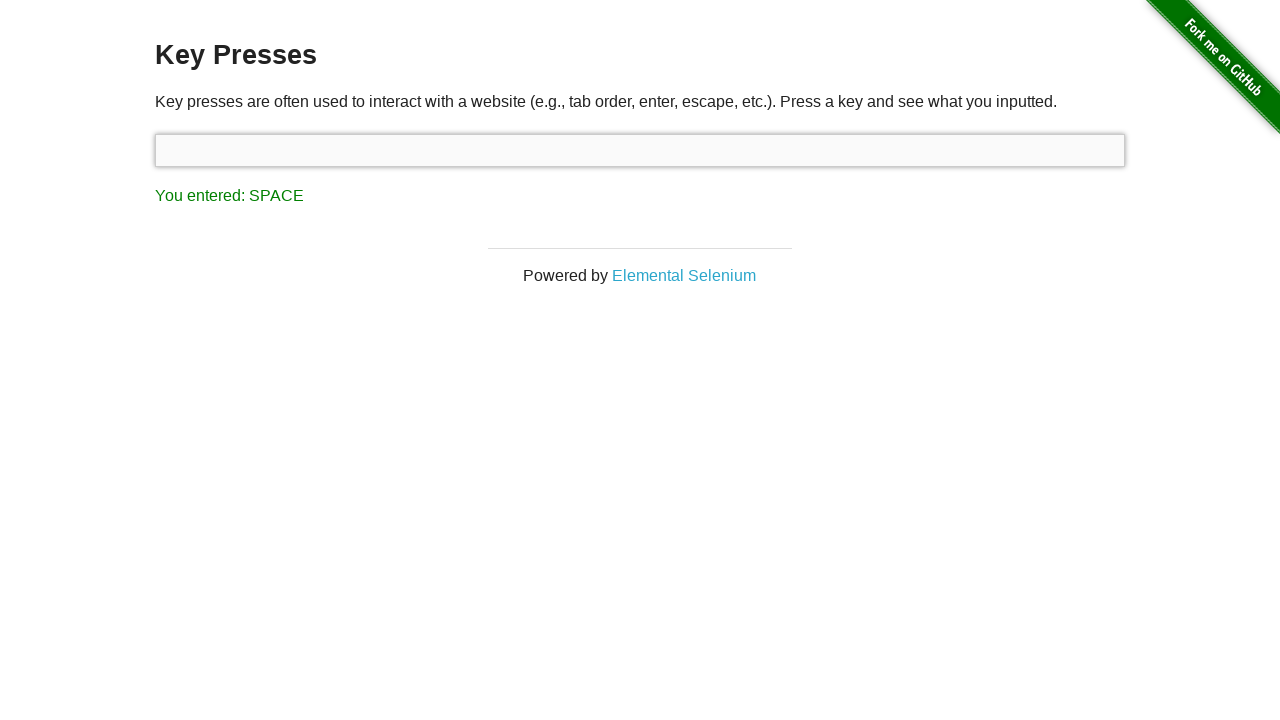

Result element loaded and is visible
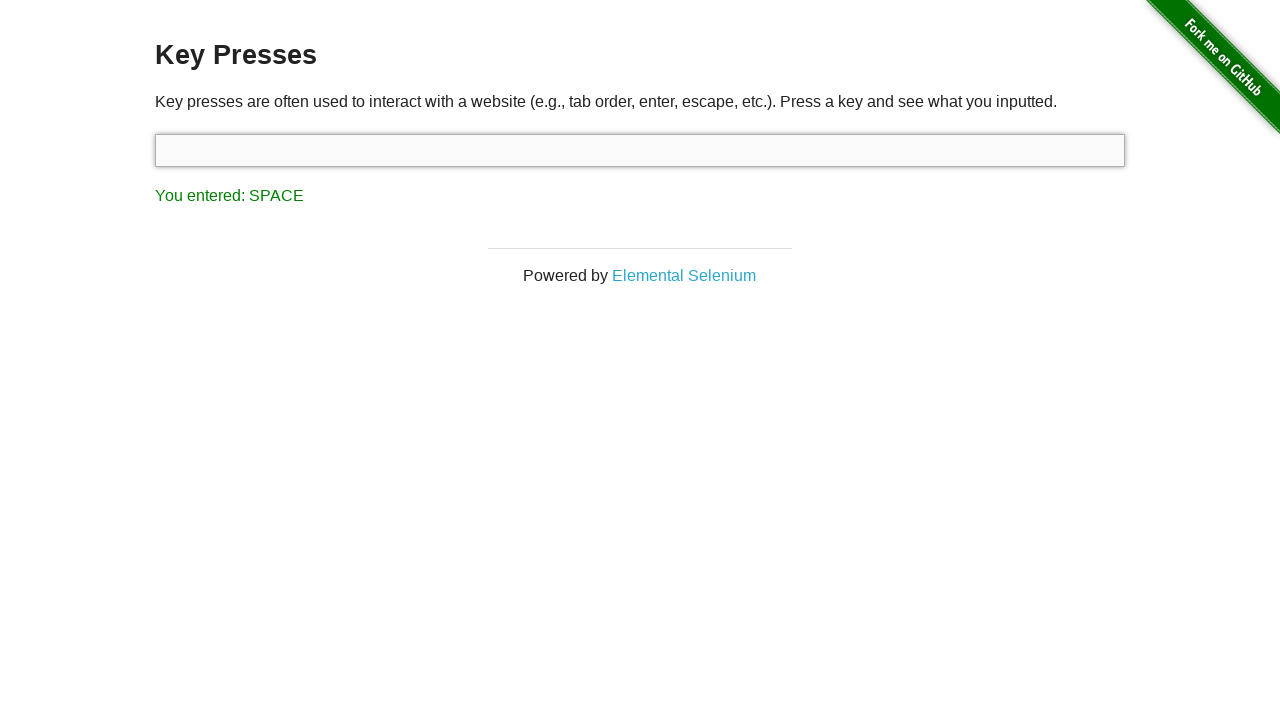

Retrieved result text content
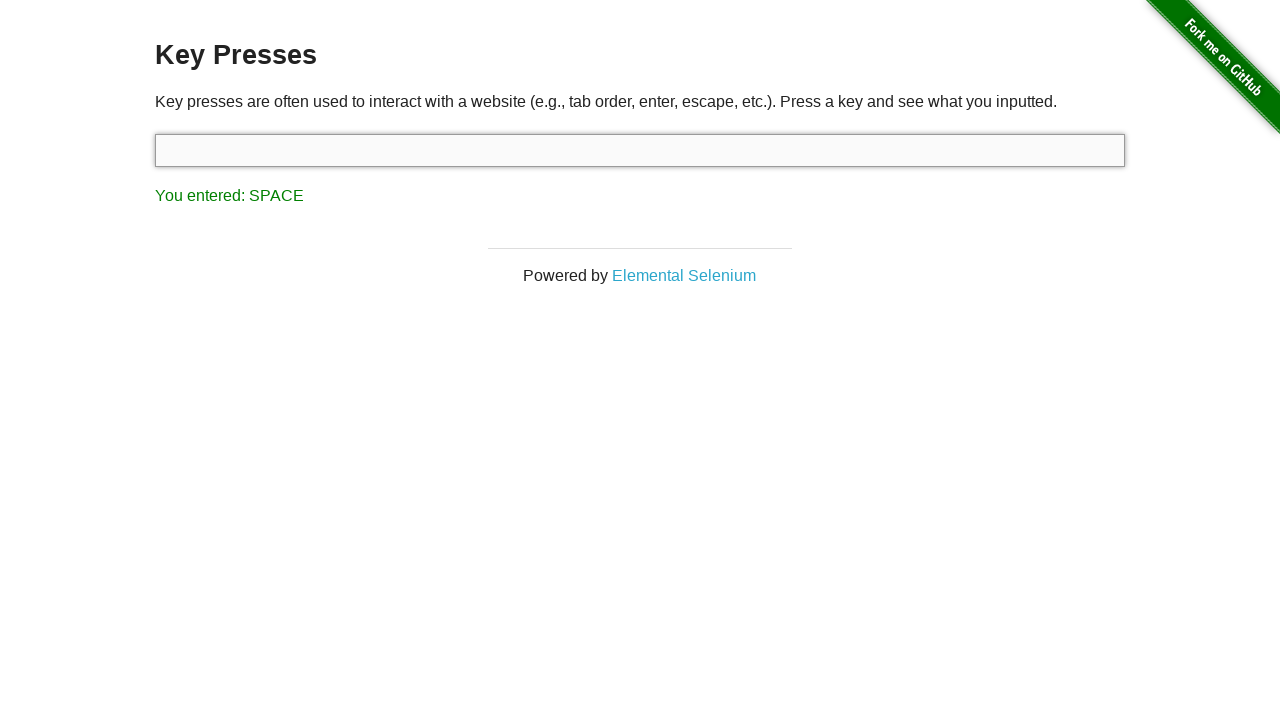

Verified result text displays 'You entered: SPACE'
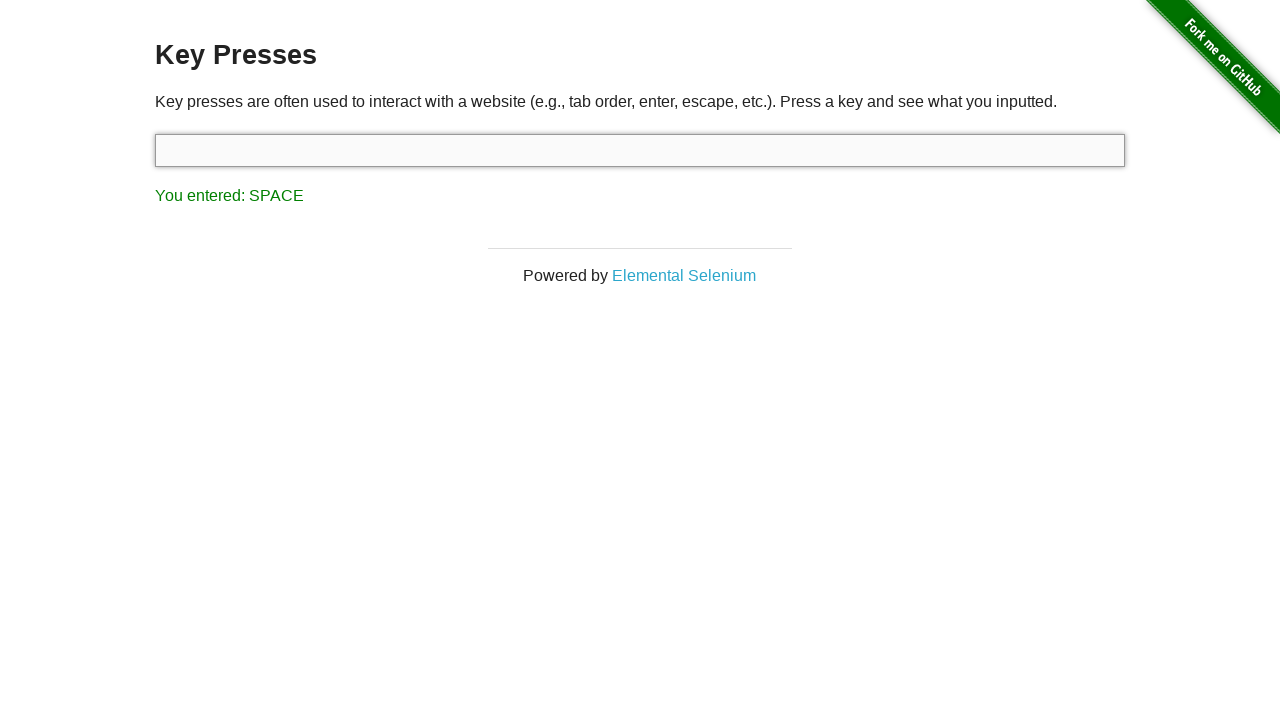

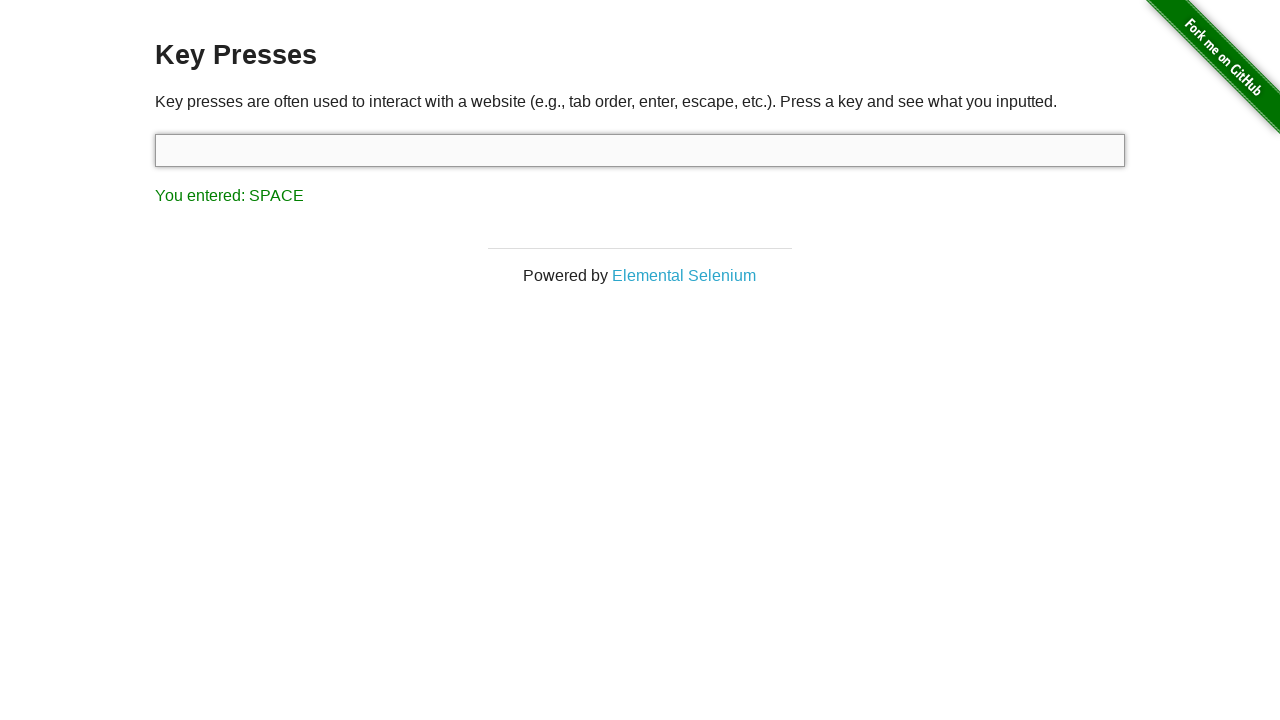